Tests file upload functionality on the-internet.herokuapp.com by selecting a file and submitting the upload form

Starting URL: https://the-internet.herokuapp.com/upload

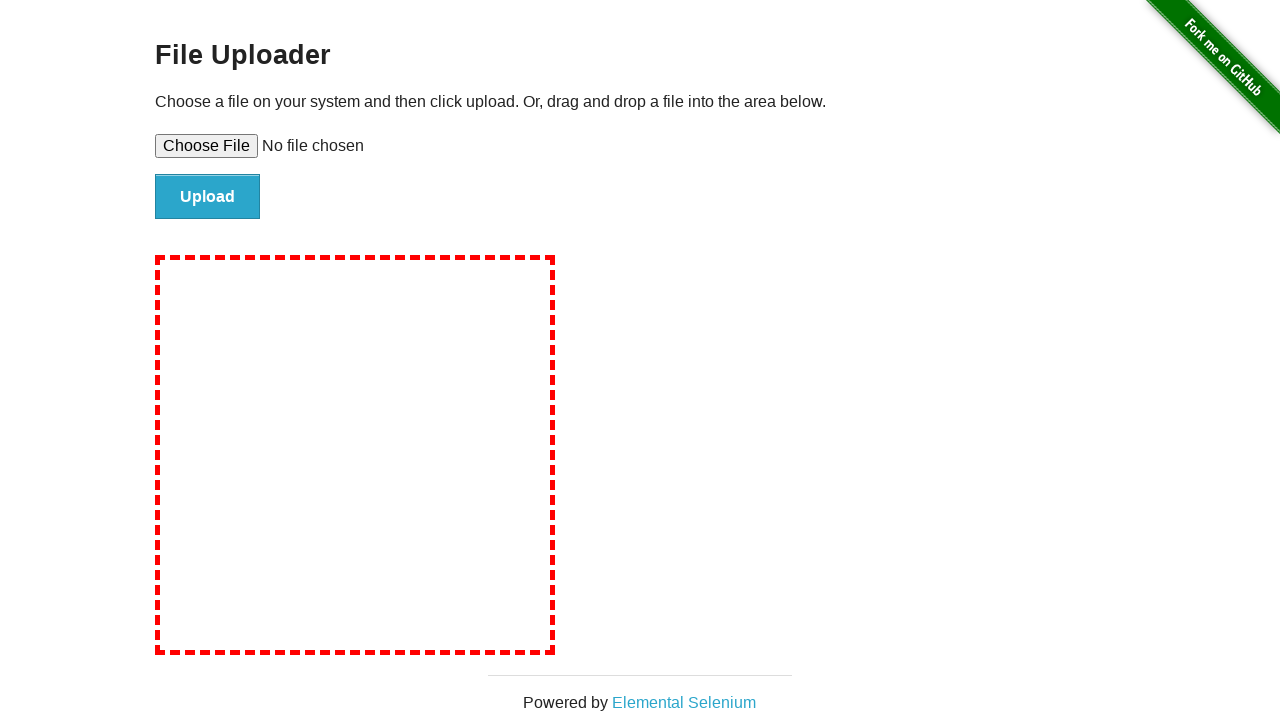

Located file input element
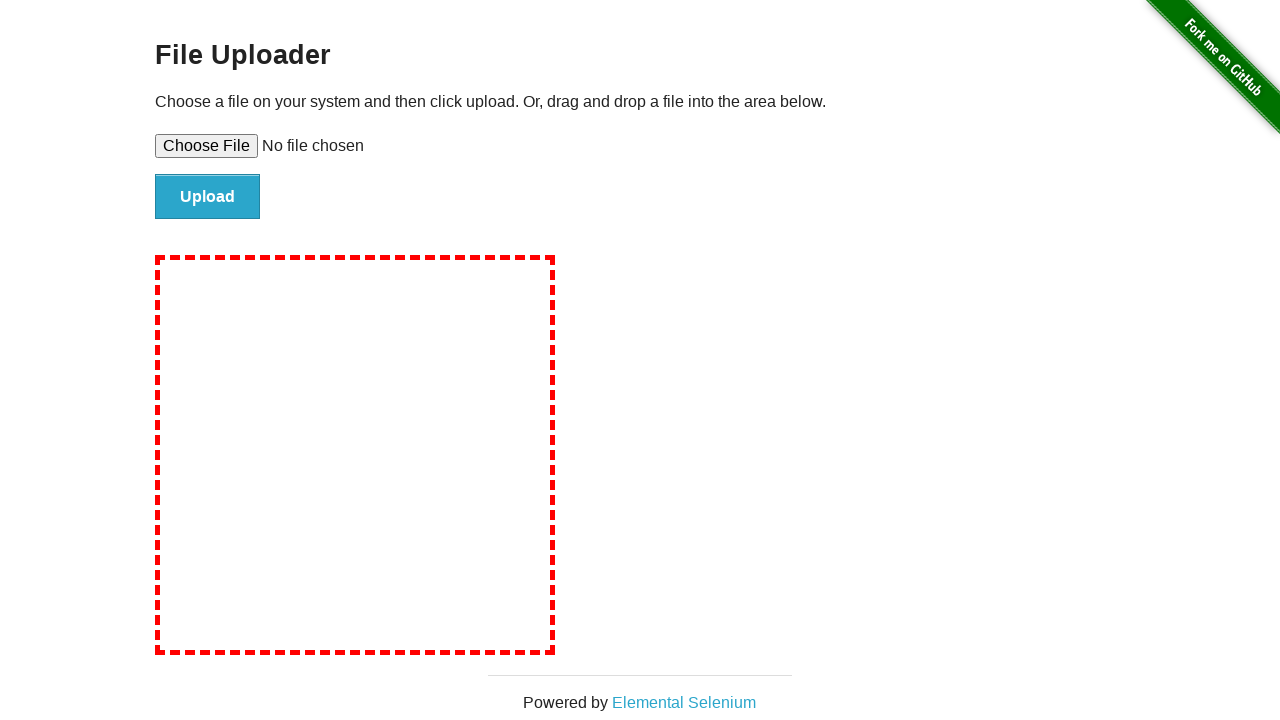

Created temporary test file for upload
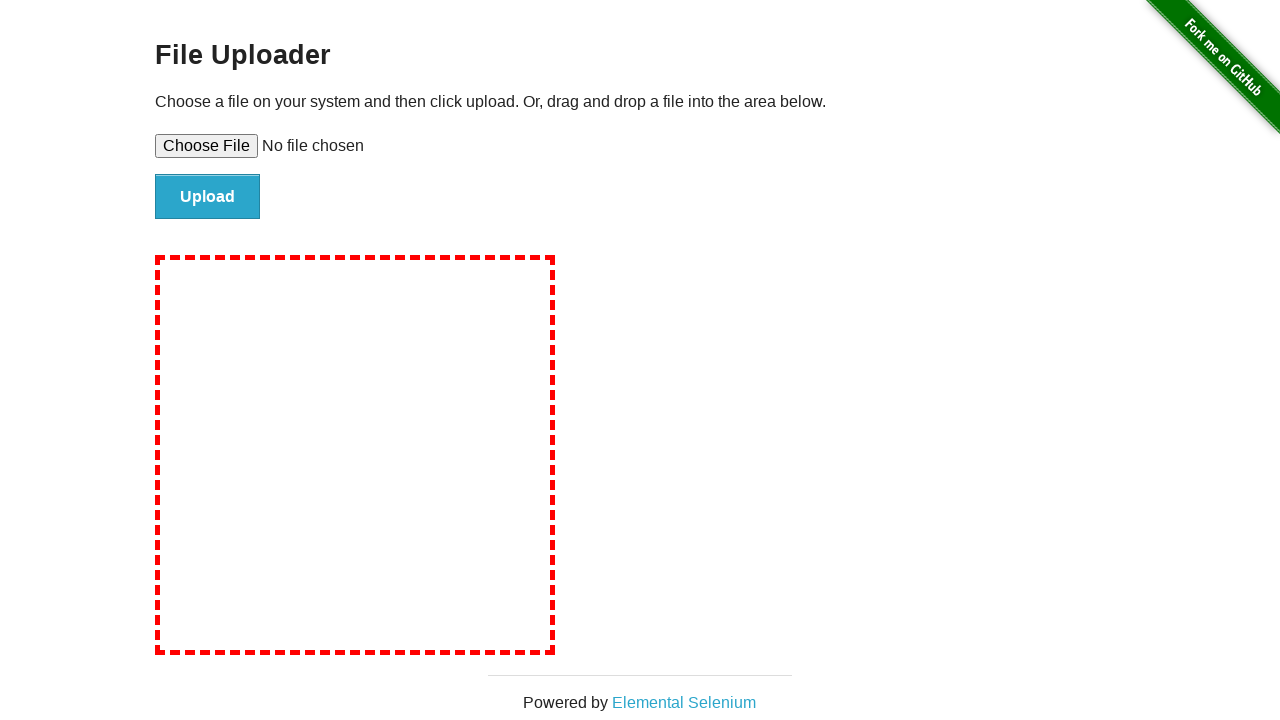

Selected test file for upload
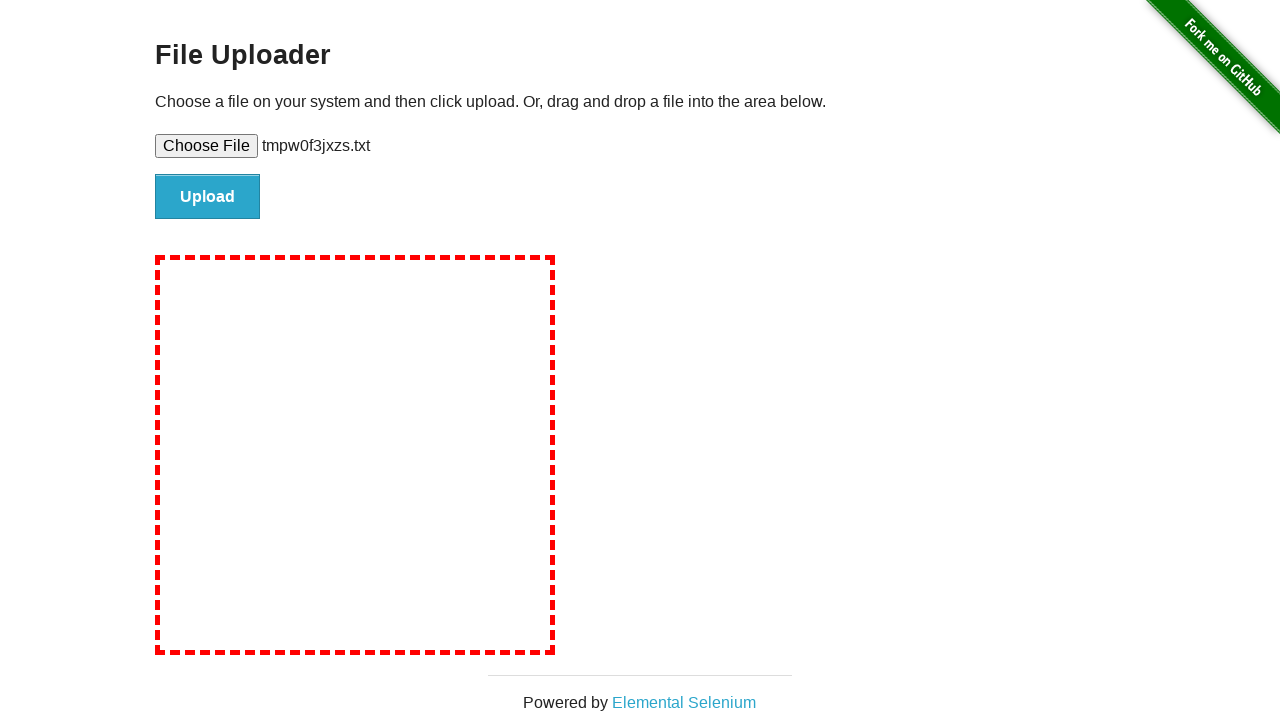

Clicked file upload submit button at (208, 197) on input#file-submit
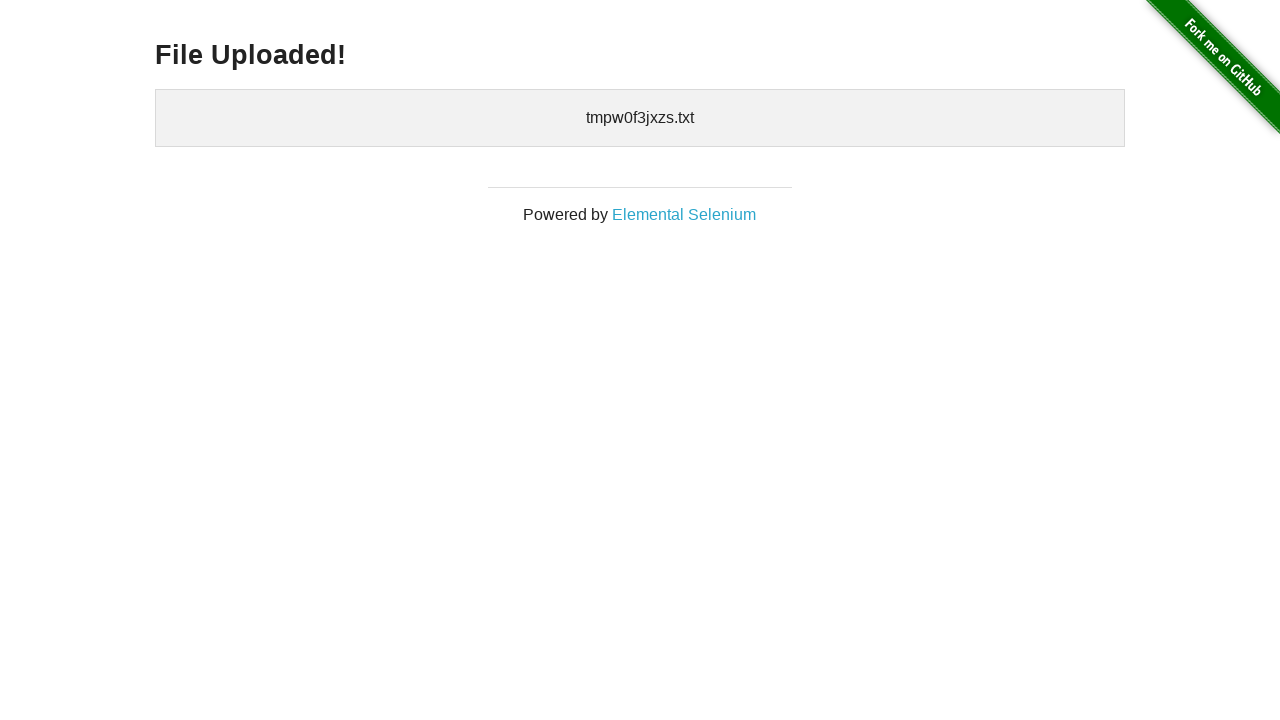

Upload confirmation displayed
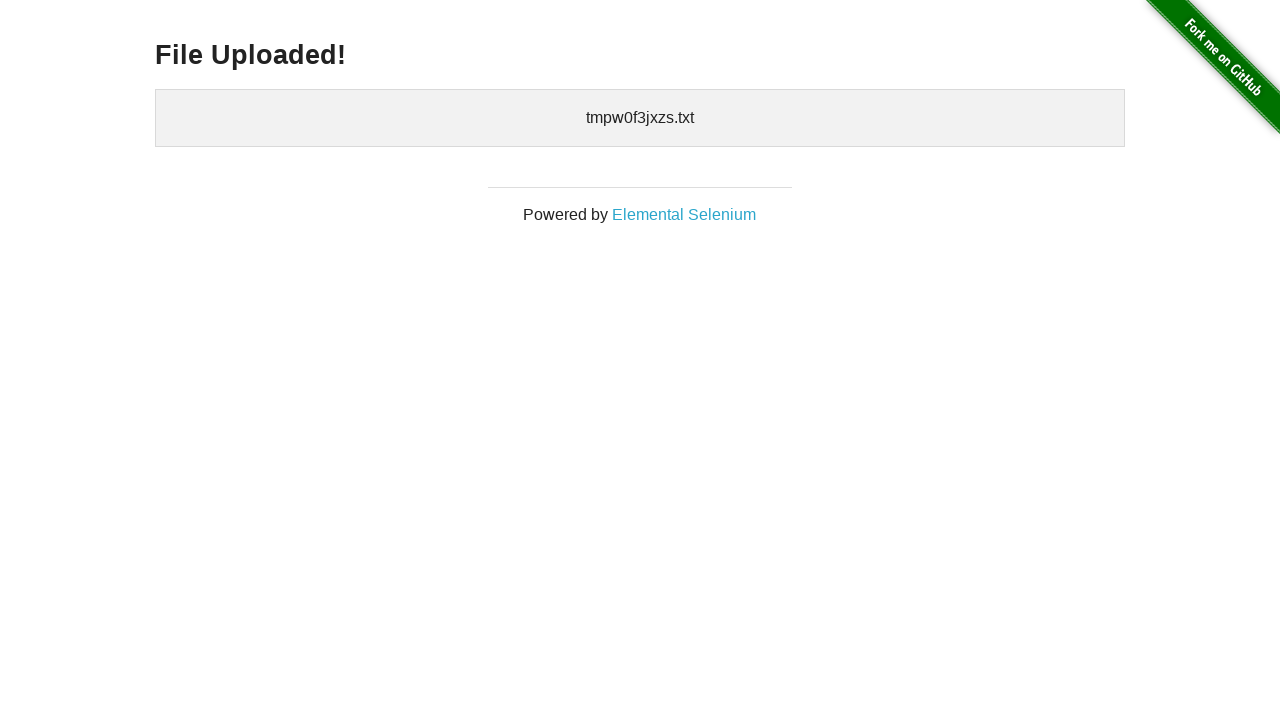

Cleaned up temporary test file
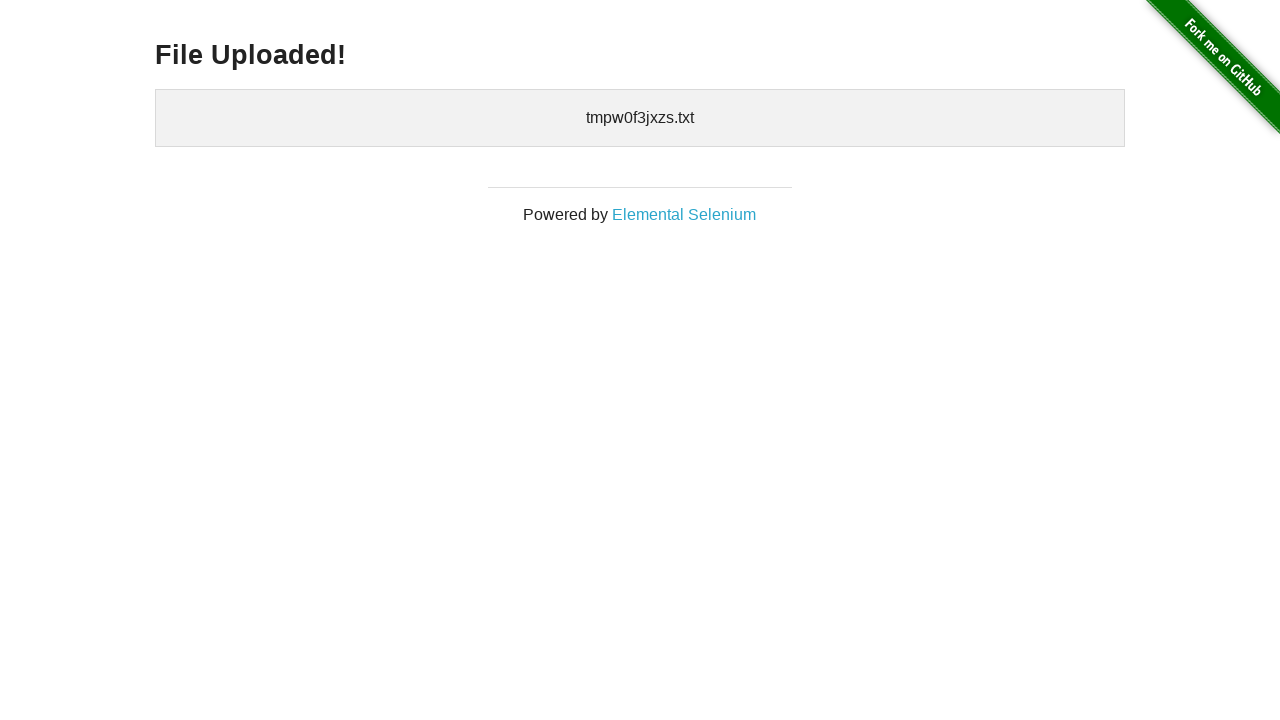

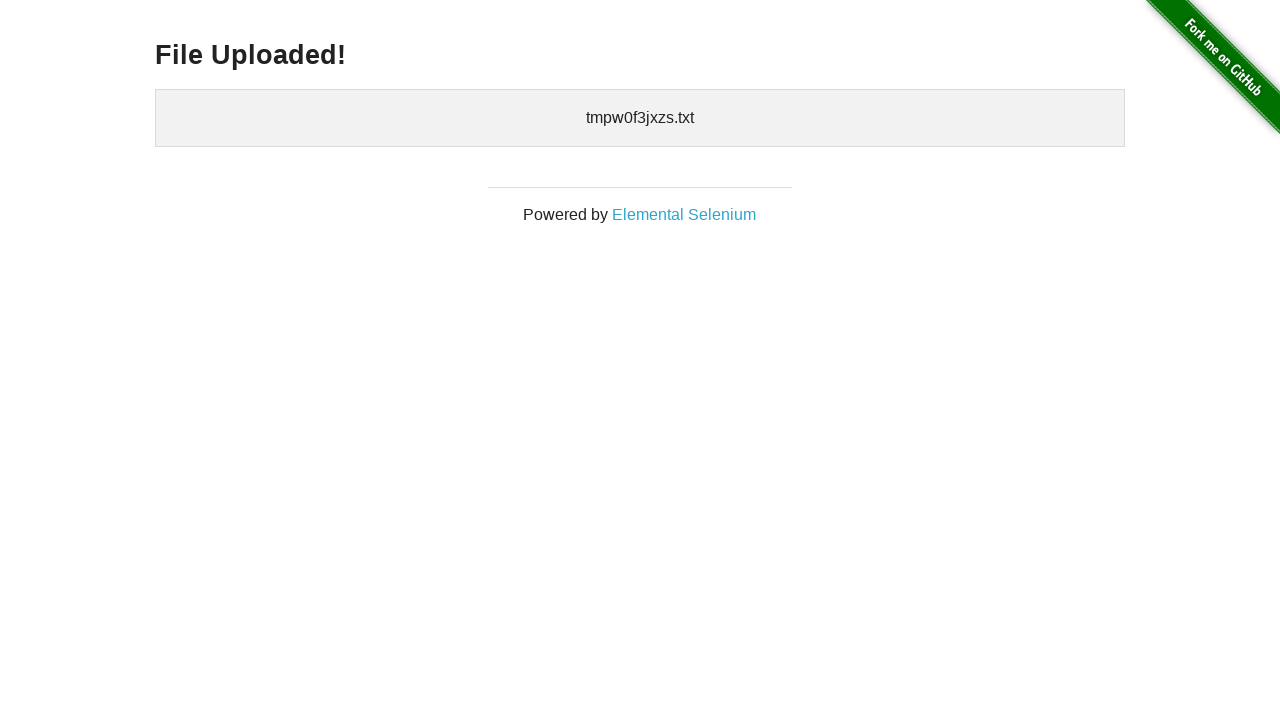